Tests a registration form by filling in first name, last name, and email fields, then submitting the form and verifying successful registration message

Starting URL: http://suninjuly.github.io/registration1.html

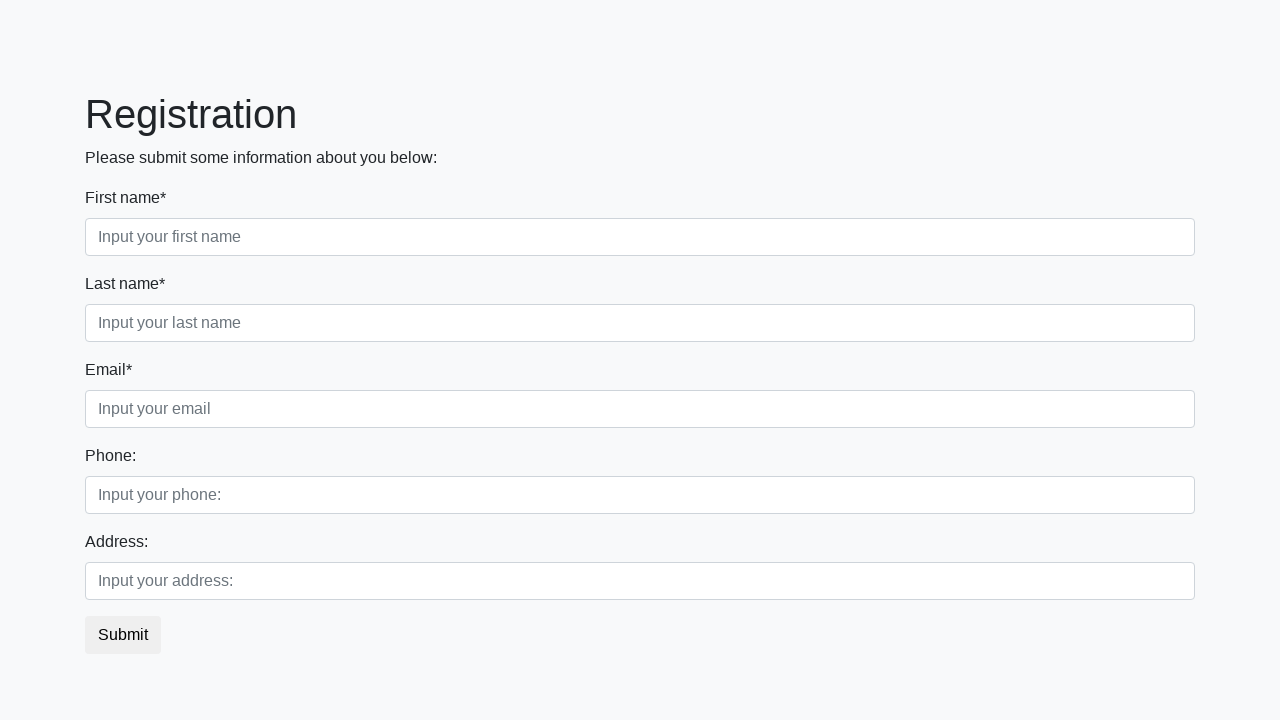

Filled first name field with 'John' on //input[@placeholder='Input your first name']
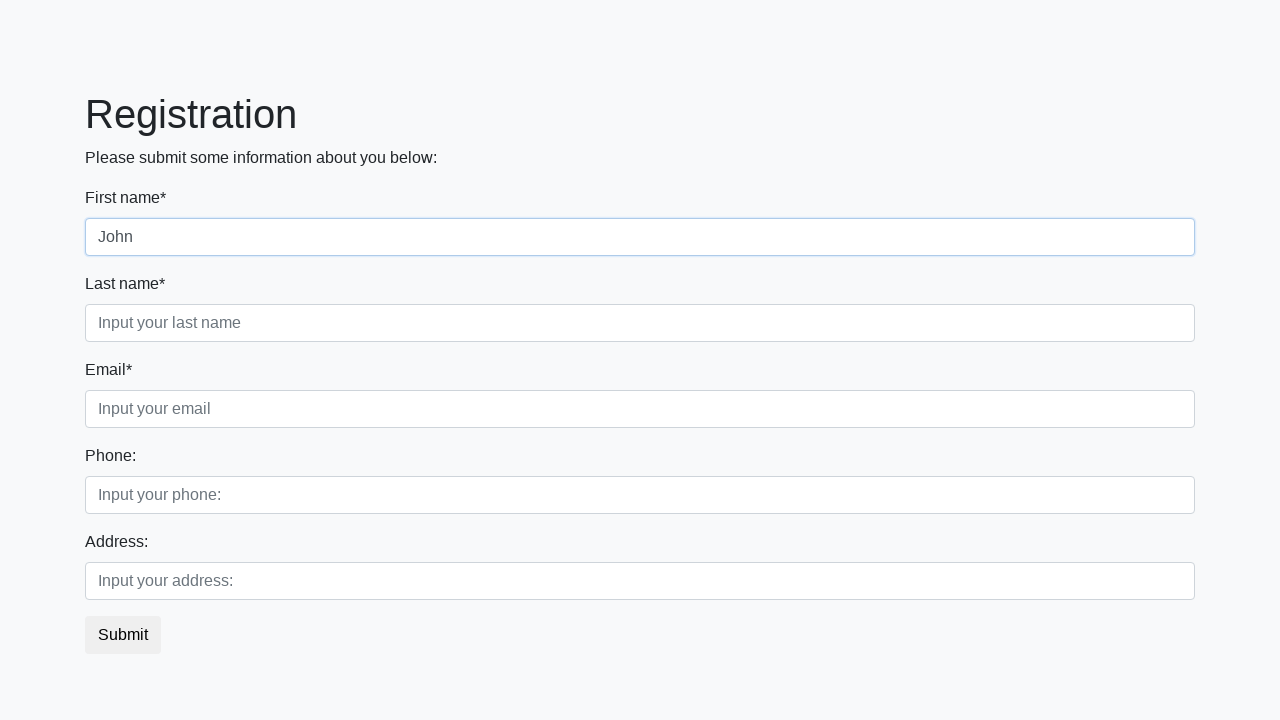

Filled last name field with 'Smith' on //input[@placeholder='Input your last name']
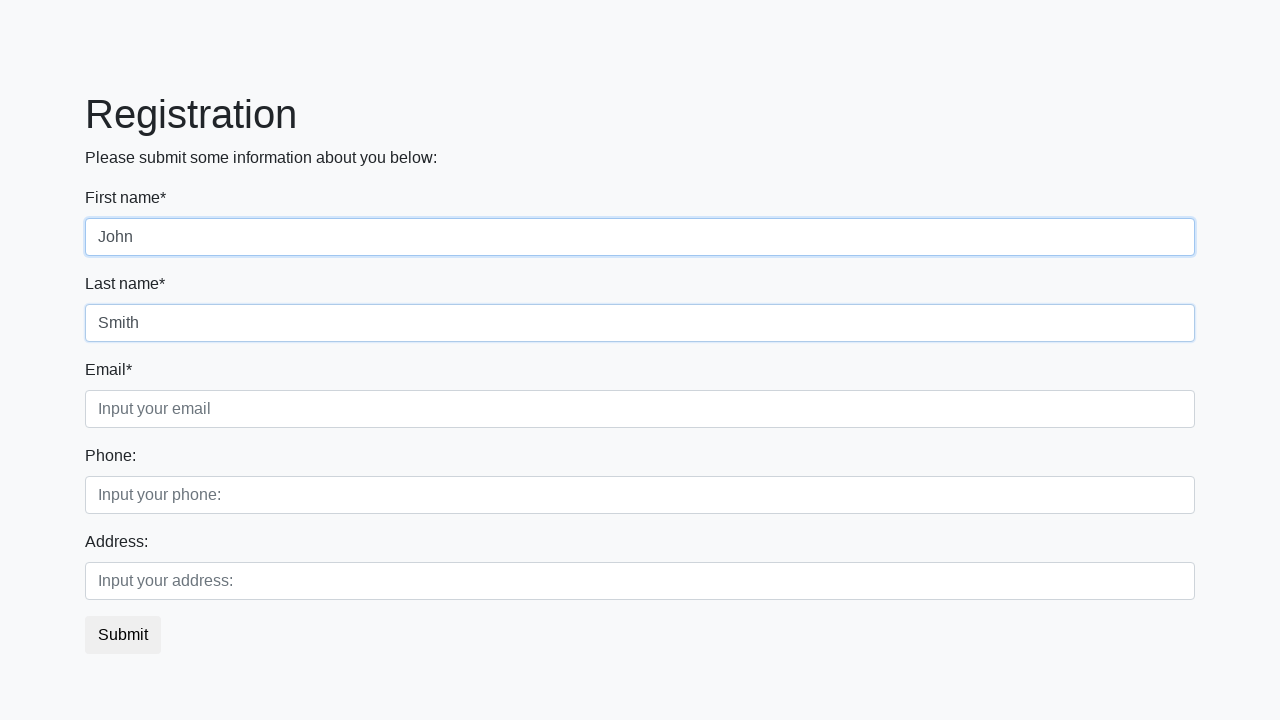

Filled email field with 'john.smith@example.com' on //input[@placeholder='Input your email']
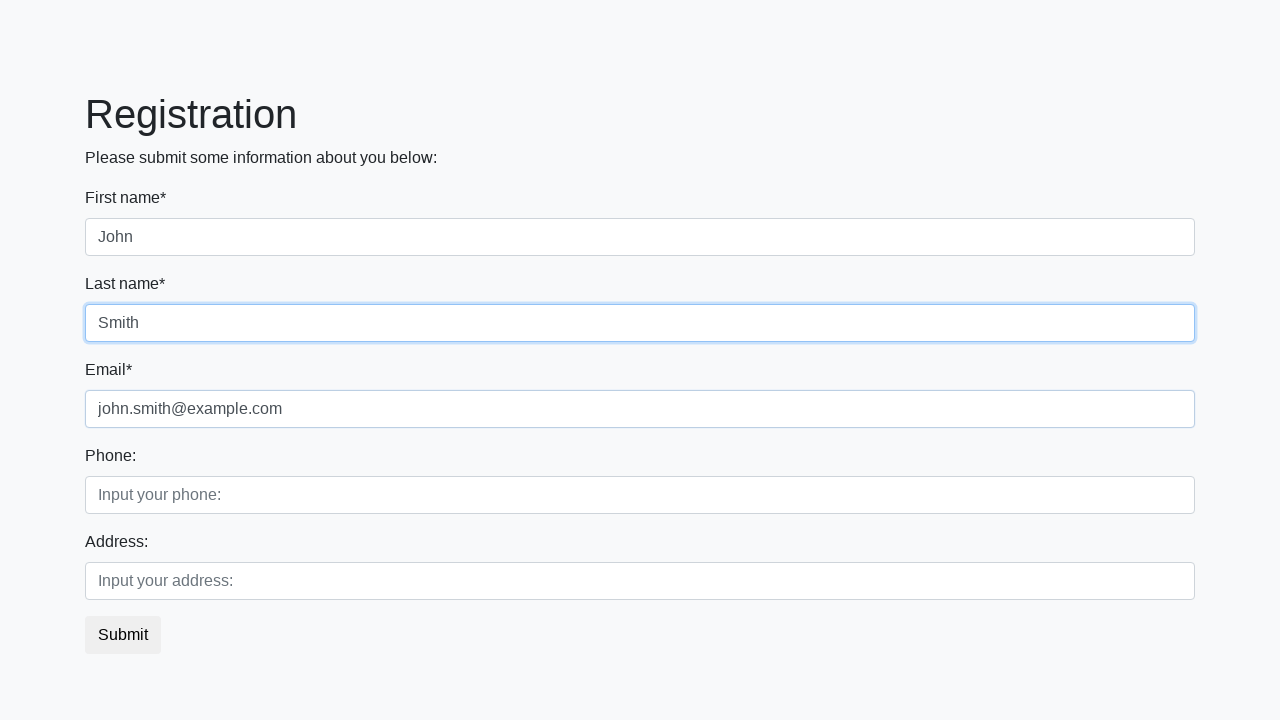

Clicked submit button to register at (123, 635) on button.btn
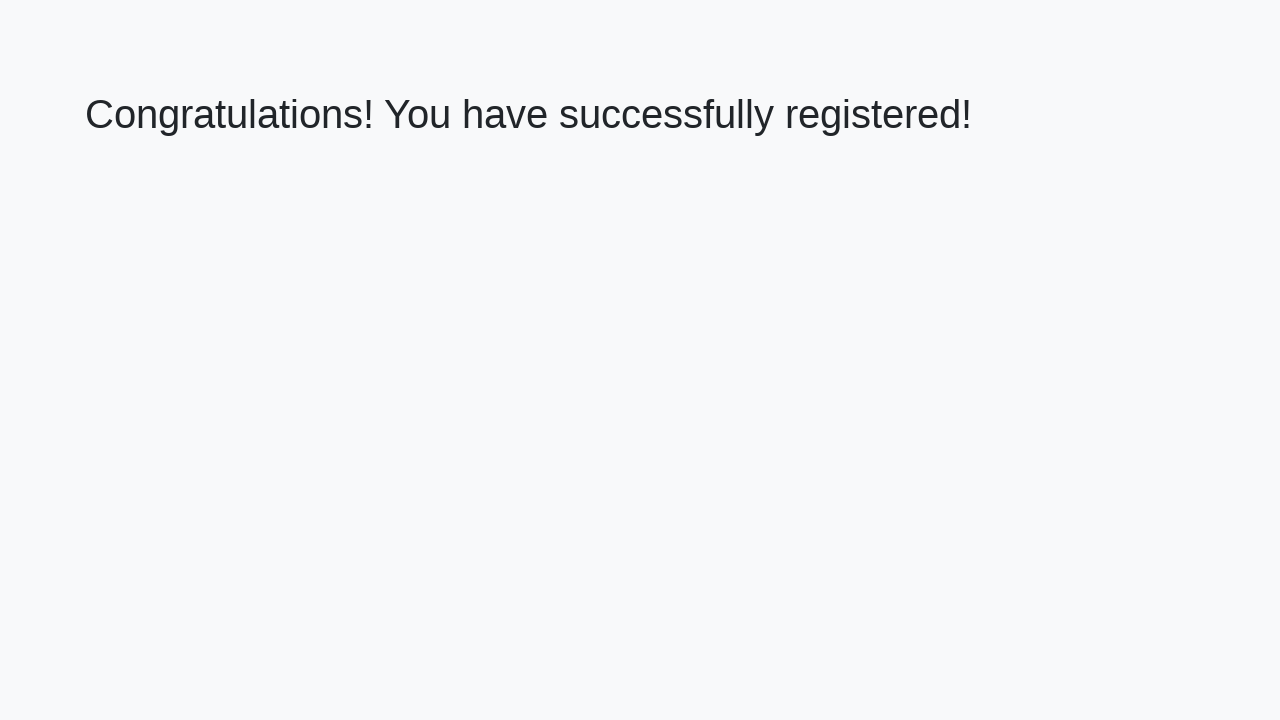

Success message appeared
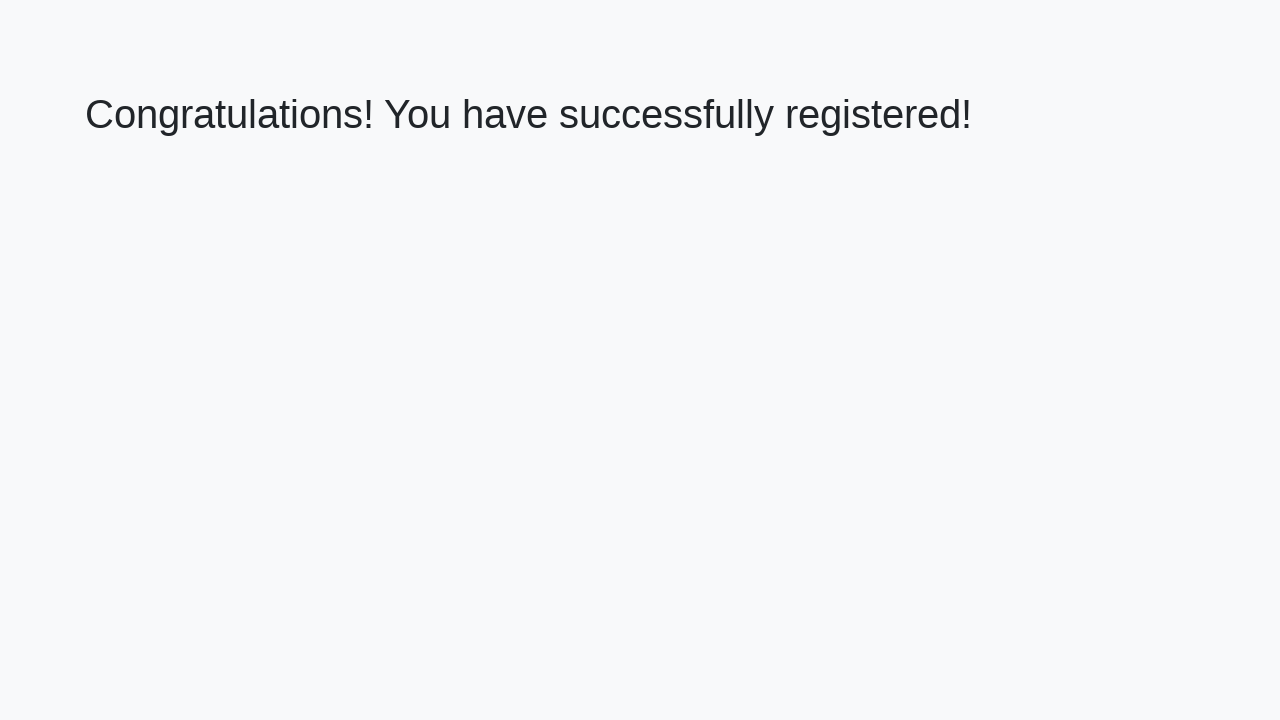

Retrieved success message text
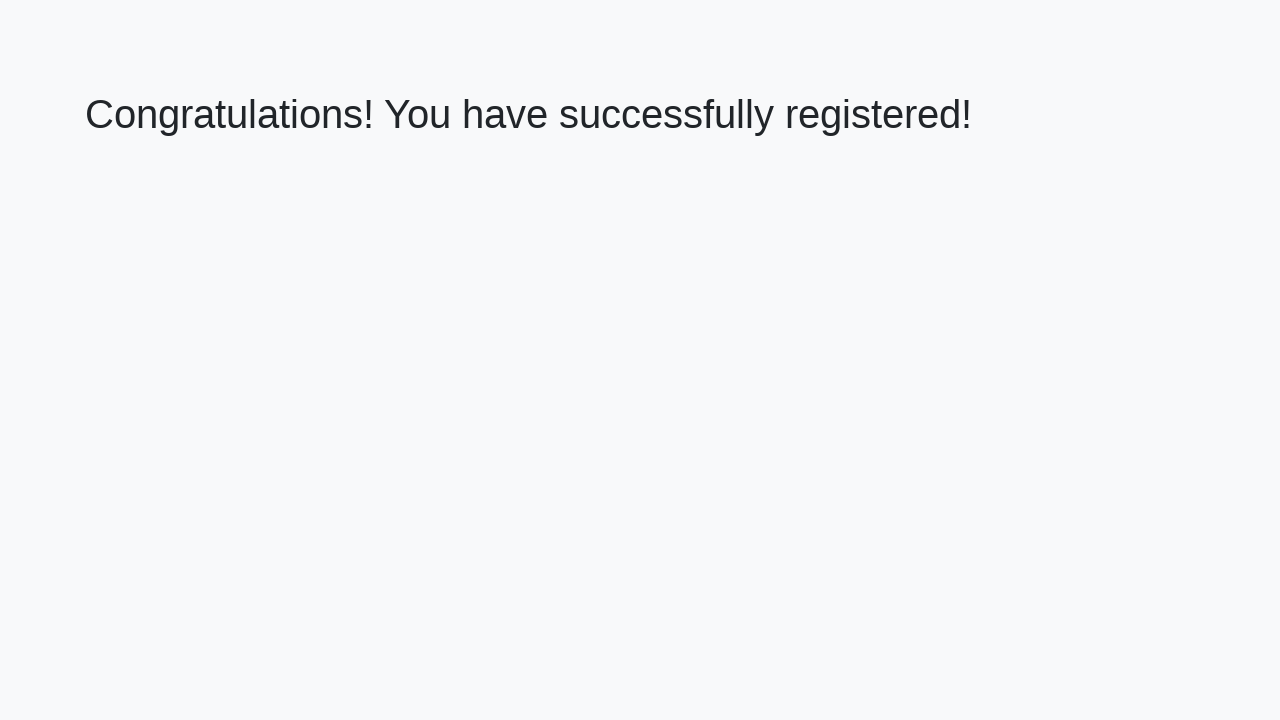

Verified success message: 'Congratulations! You have successfully registered!'
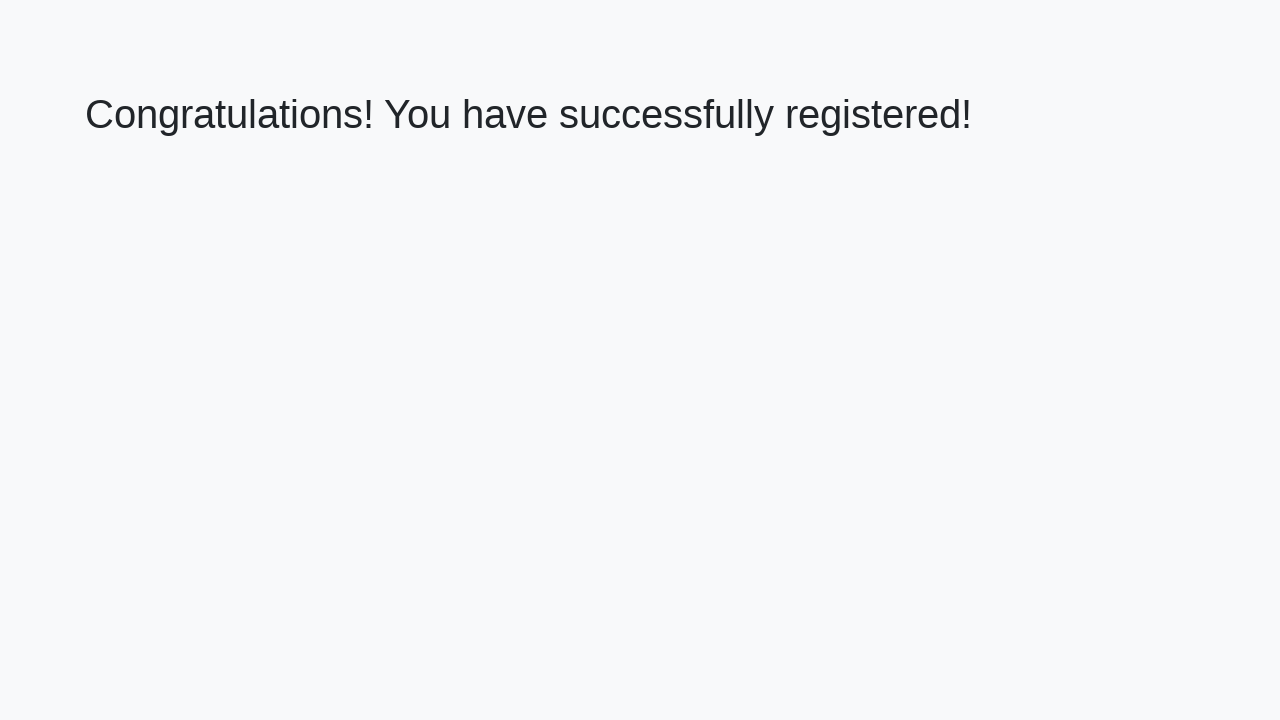

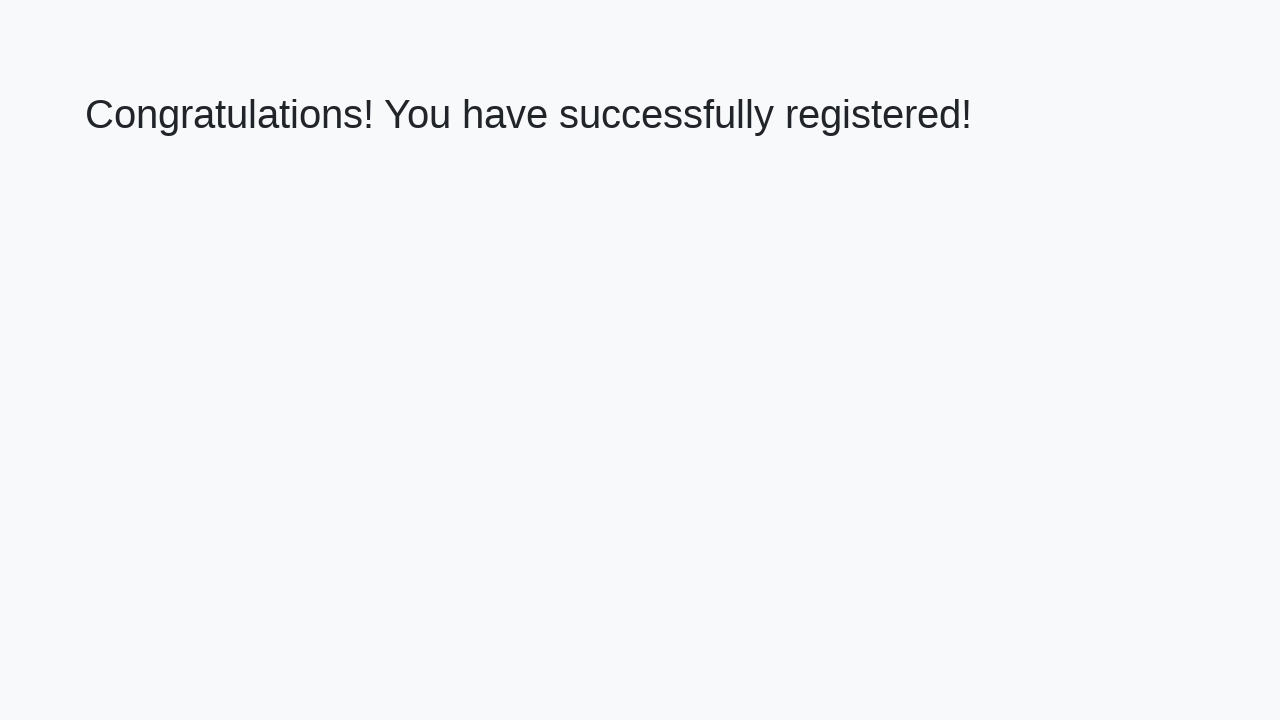